Tests adding recommended items to cart by scrolling to the recommended items section and clicking add to cart for a specific product

Starting URL: https://automationexercise.com

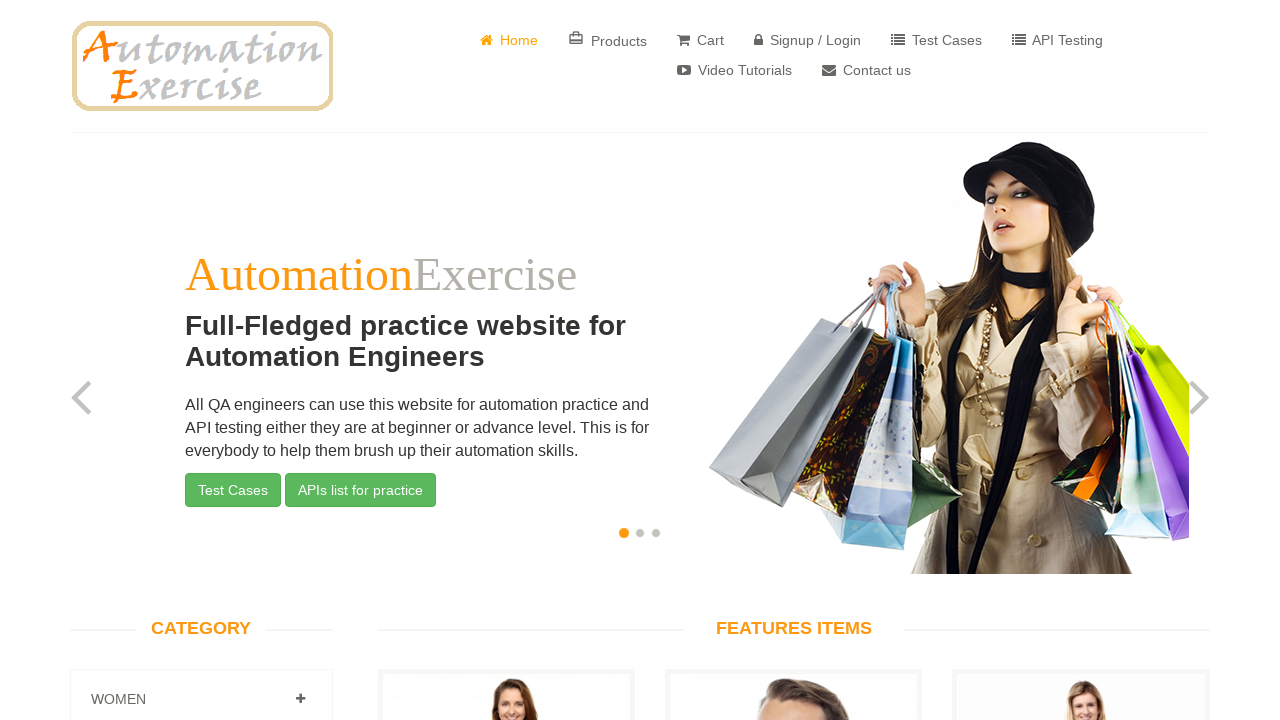

Verified recommended items section is visible
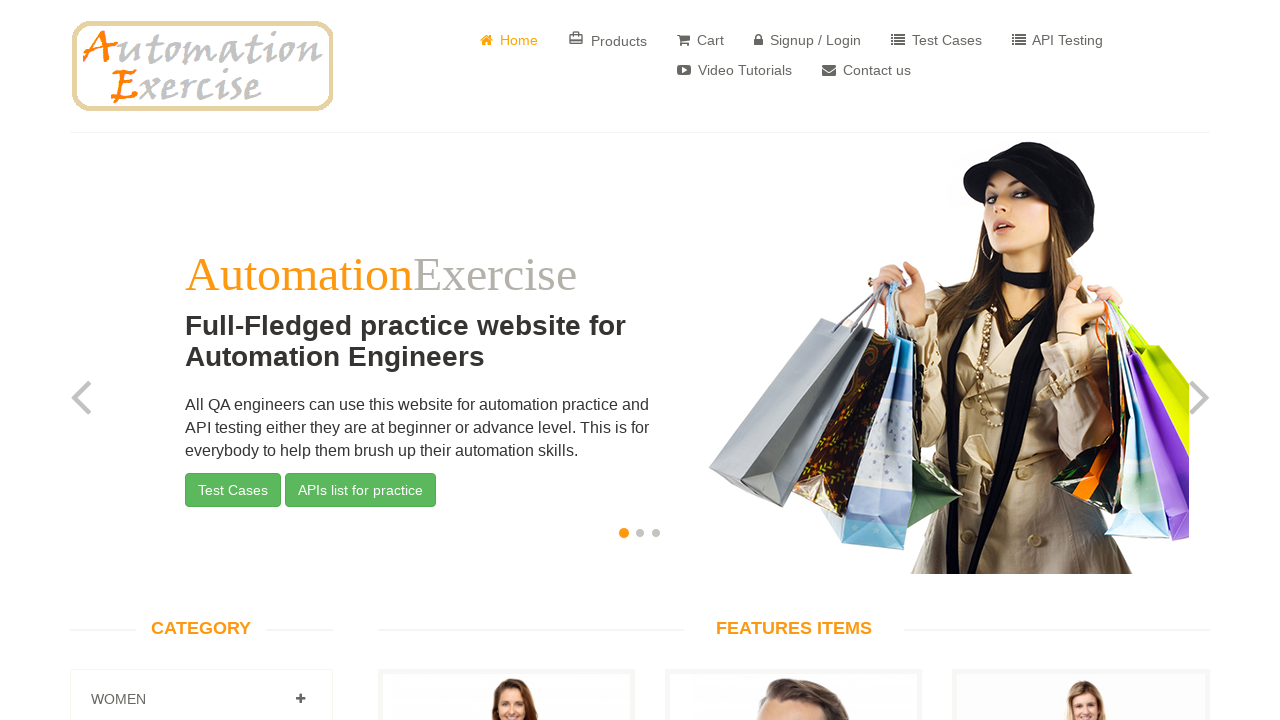

Scrolled to recommended items section
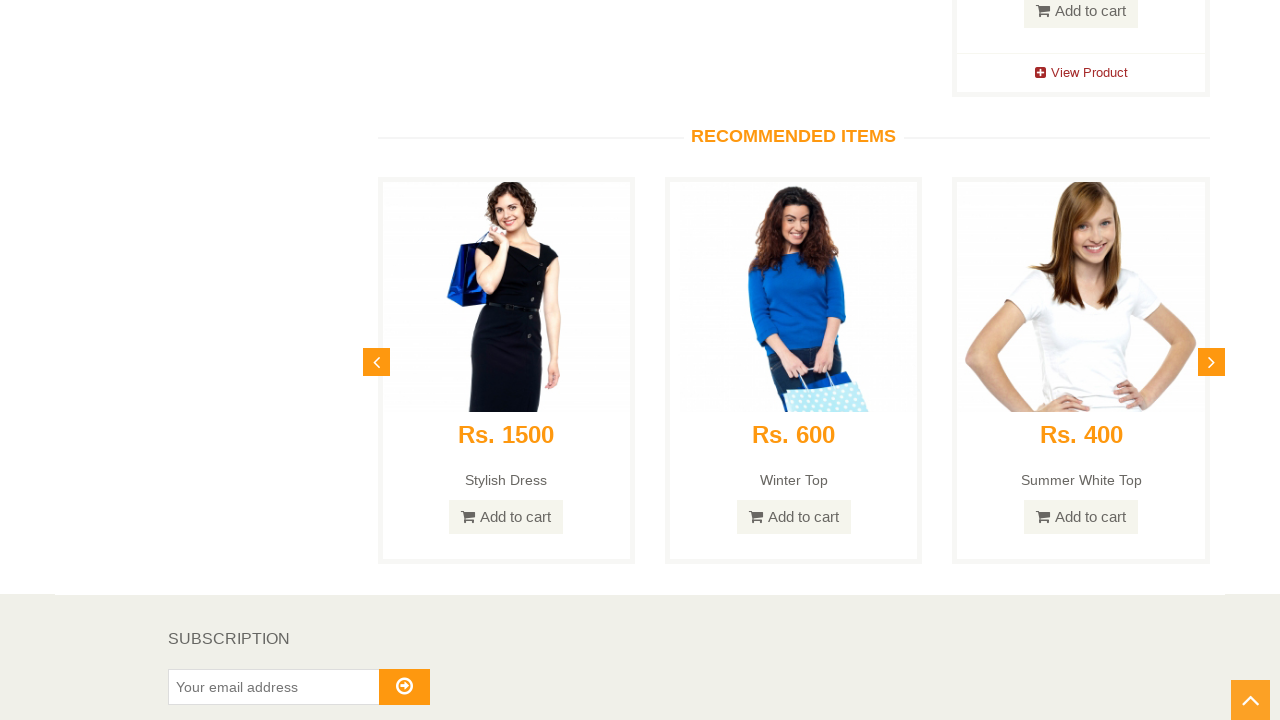

Located all recommended items
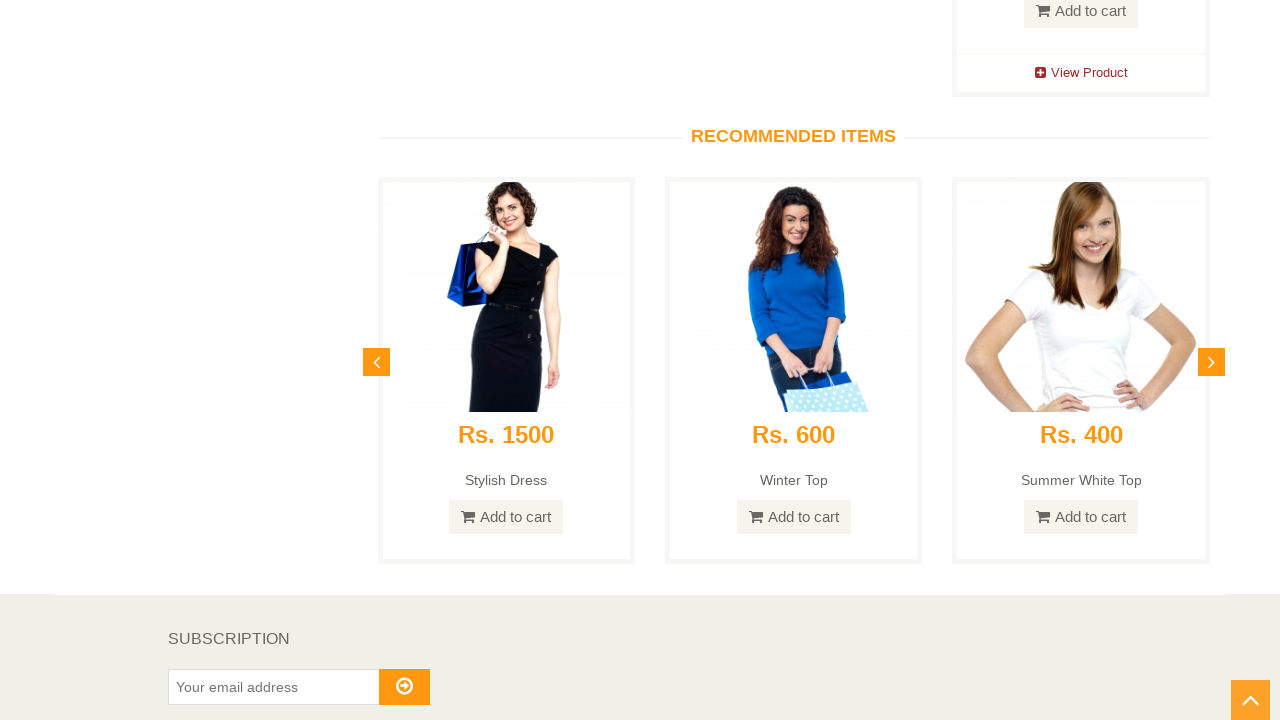

Found Winter Top product in recommended items
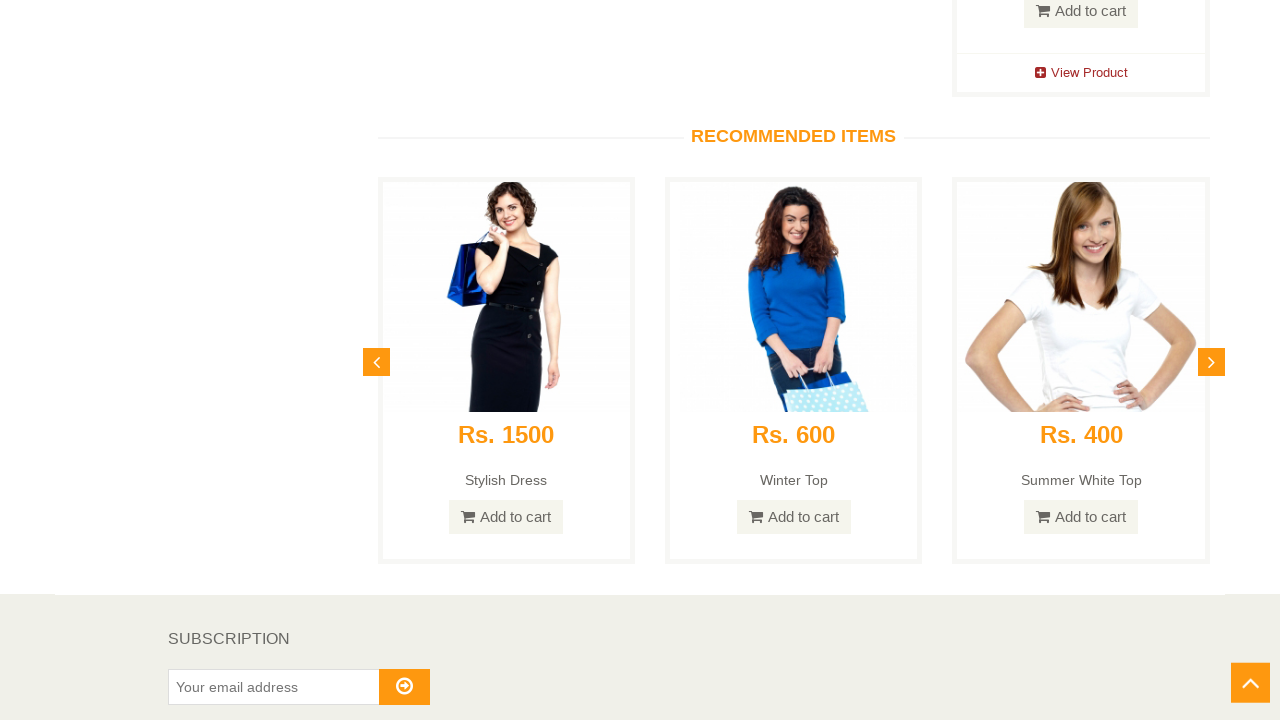

Clicked 'Add to cart' button for Winter Top product at (506, 361) on xpath=//*[text()='Add to cart'] >> nth=0
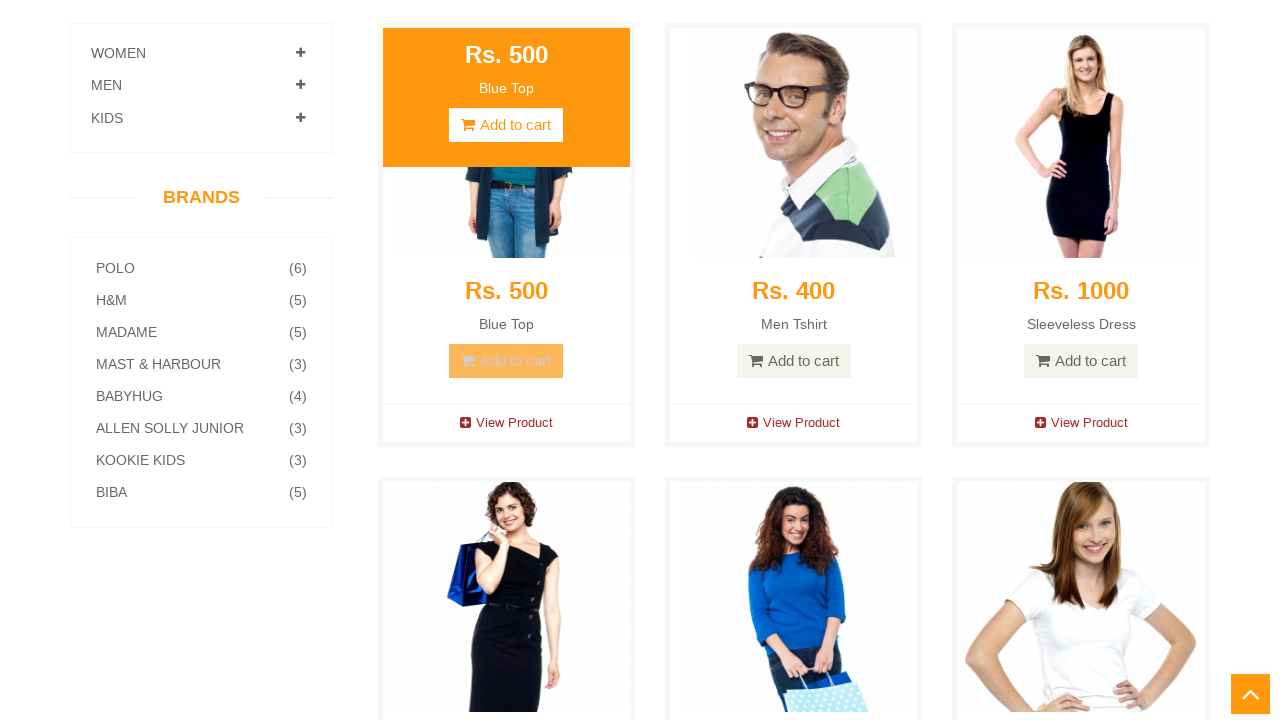

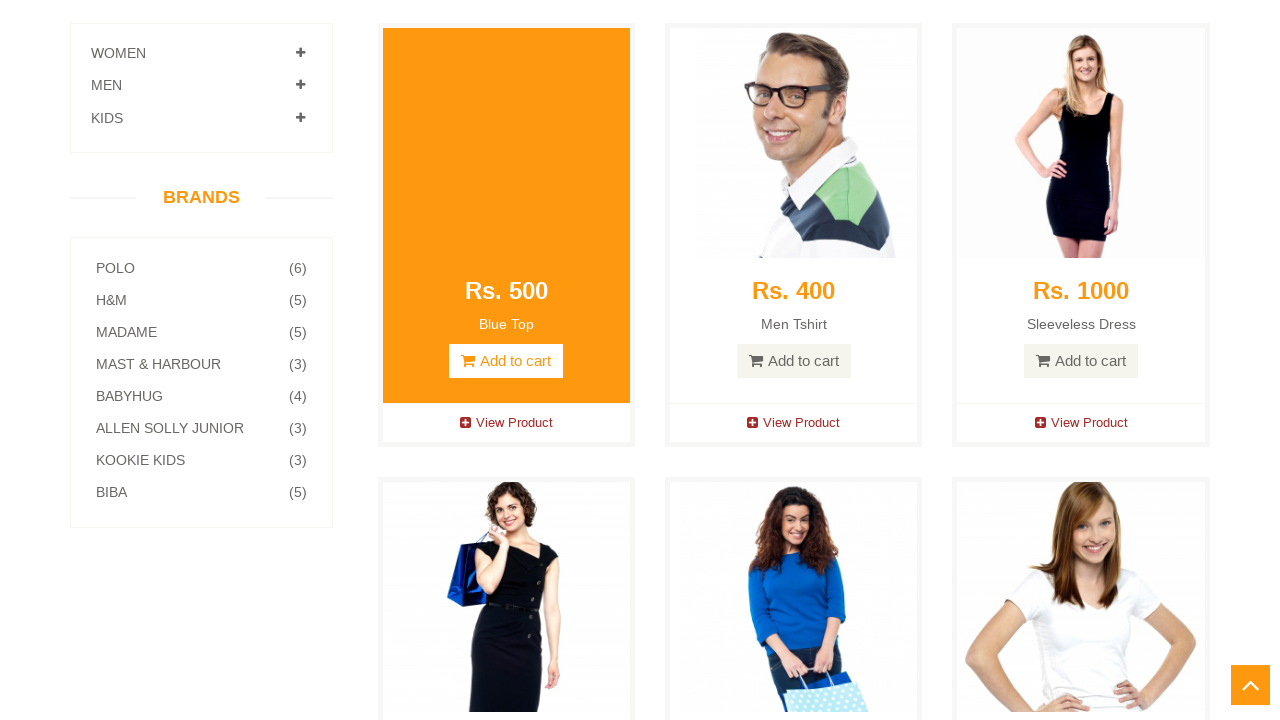